Navigates to Merriam-Webster website and verifies that links are present on the page

Starting URL: https://www.merriam-webster.com

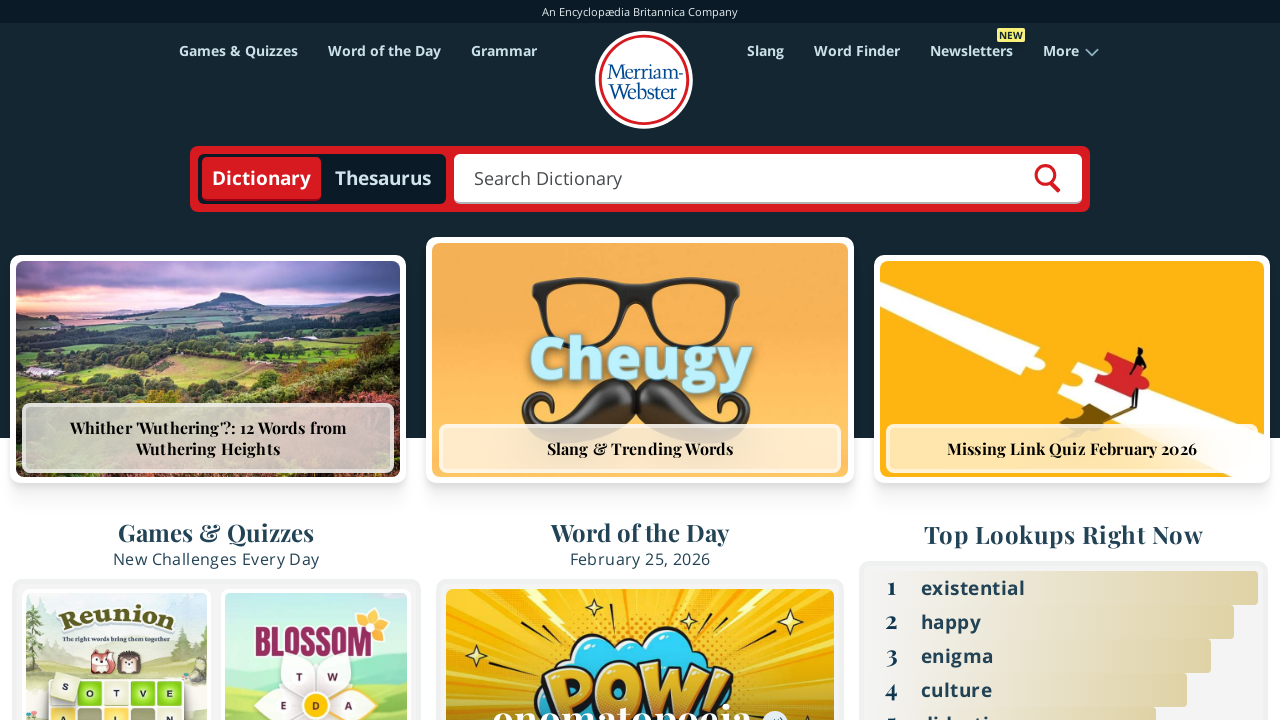

Navigated to Merriam-Webster website
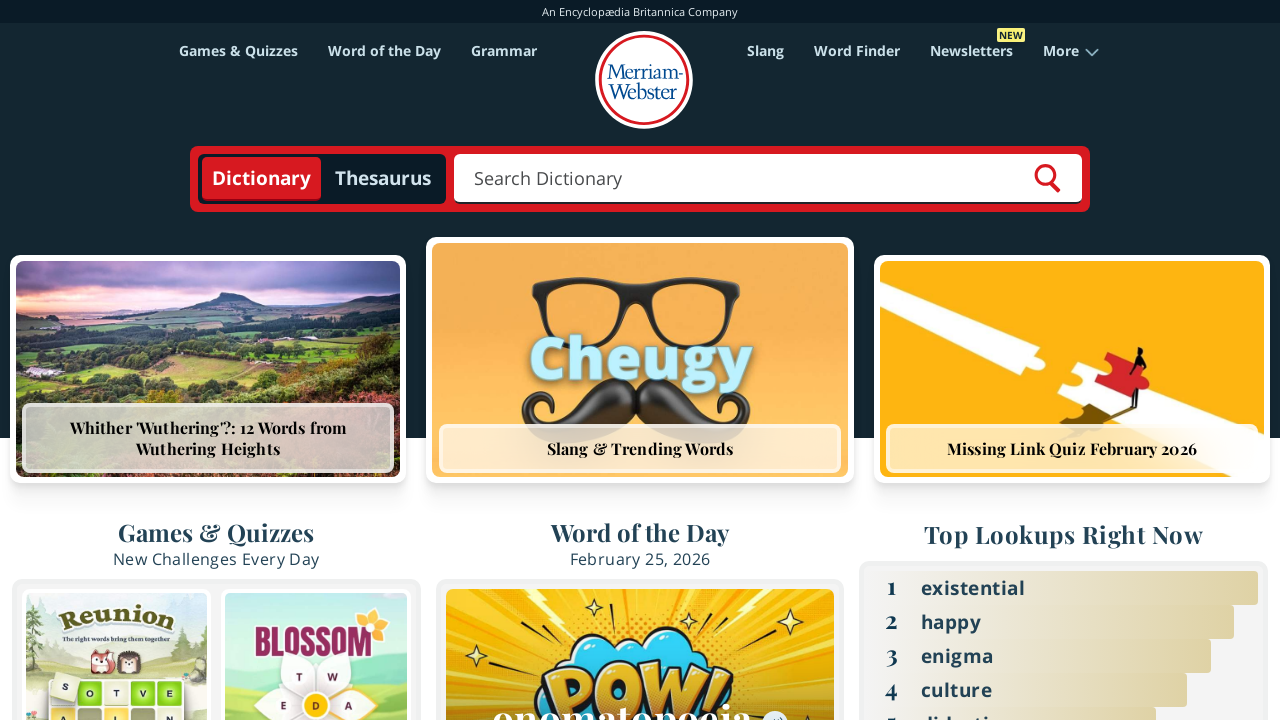

Waited for links to be present on the page
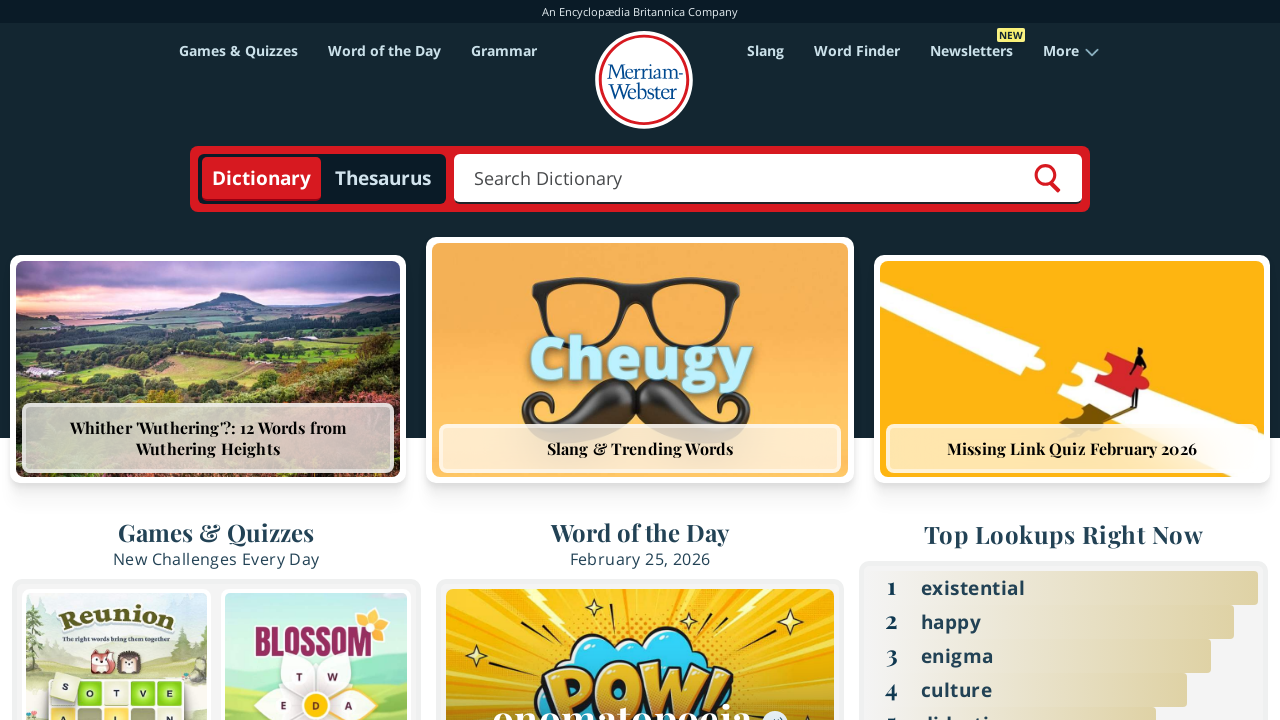

Retrieved all 241 links from the page
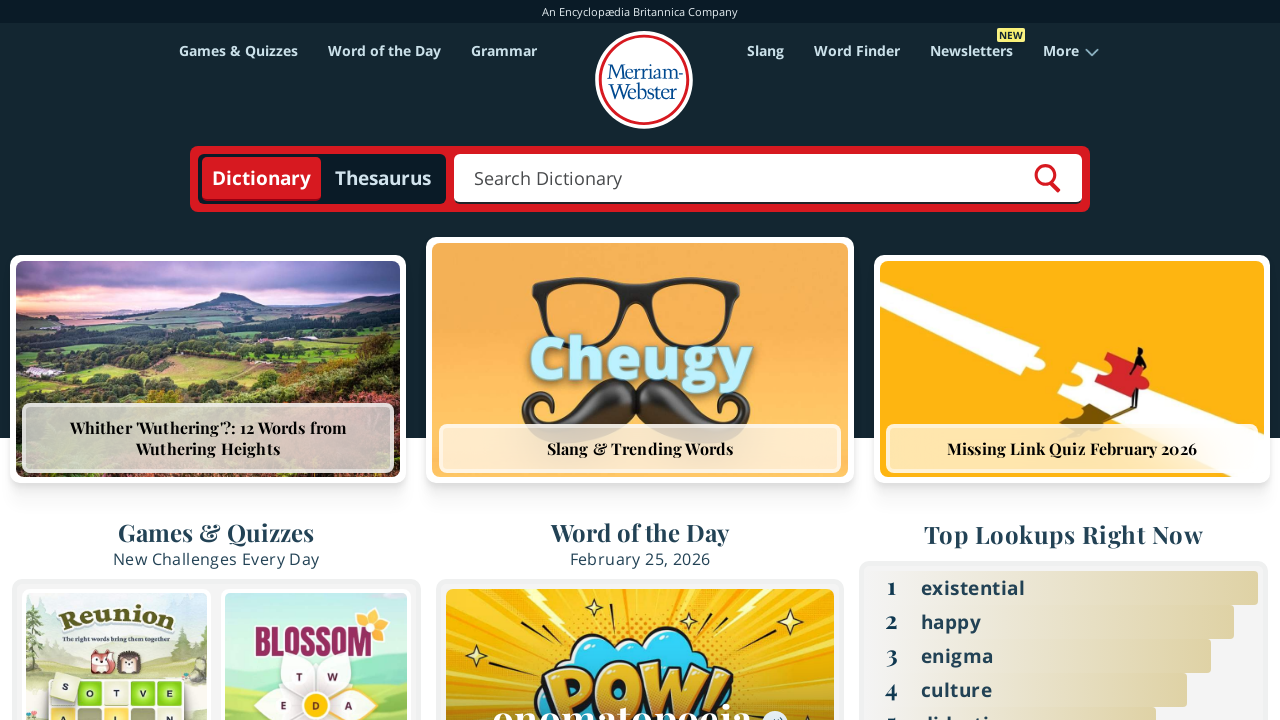

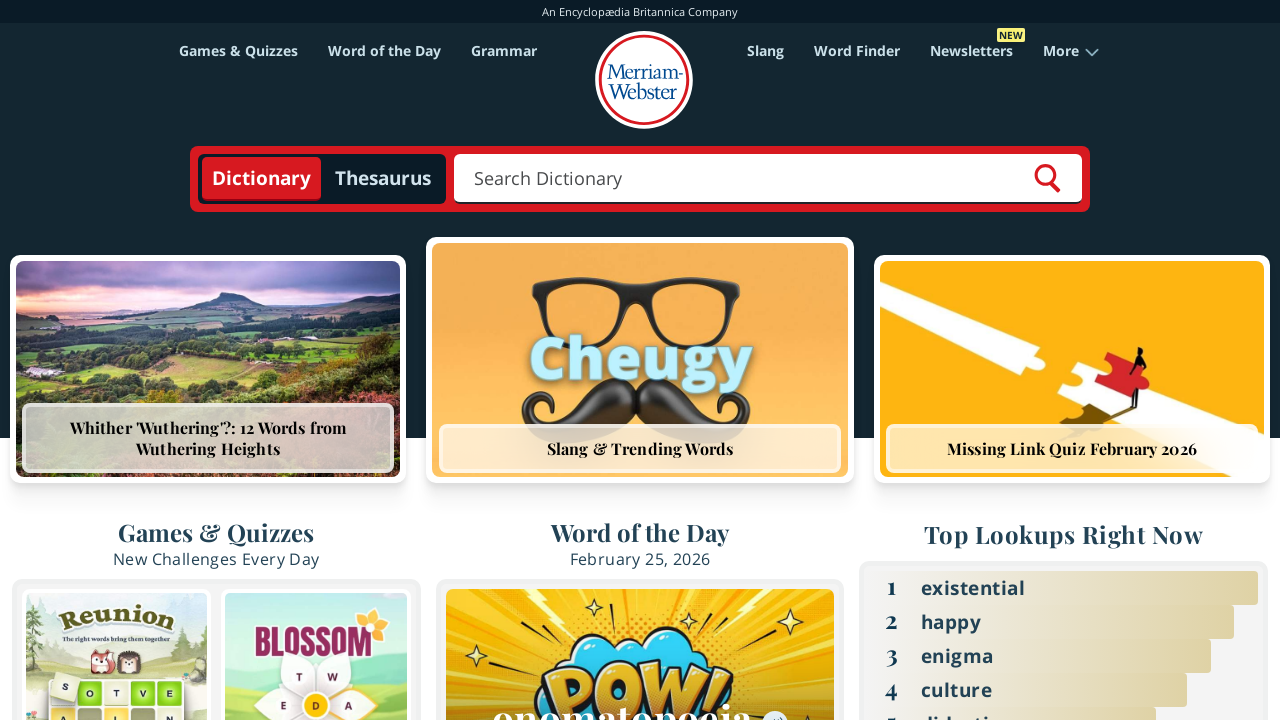